Tests window handling by opening a new window, switching to it, getting its title, and closing it

Starting URL: https://the-internet.herokuapp.com/windows

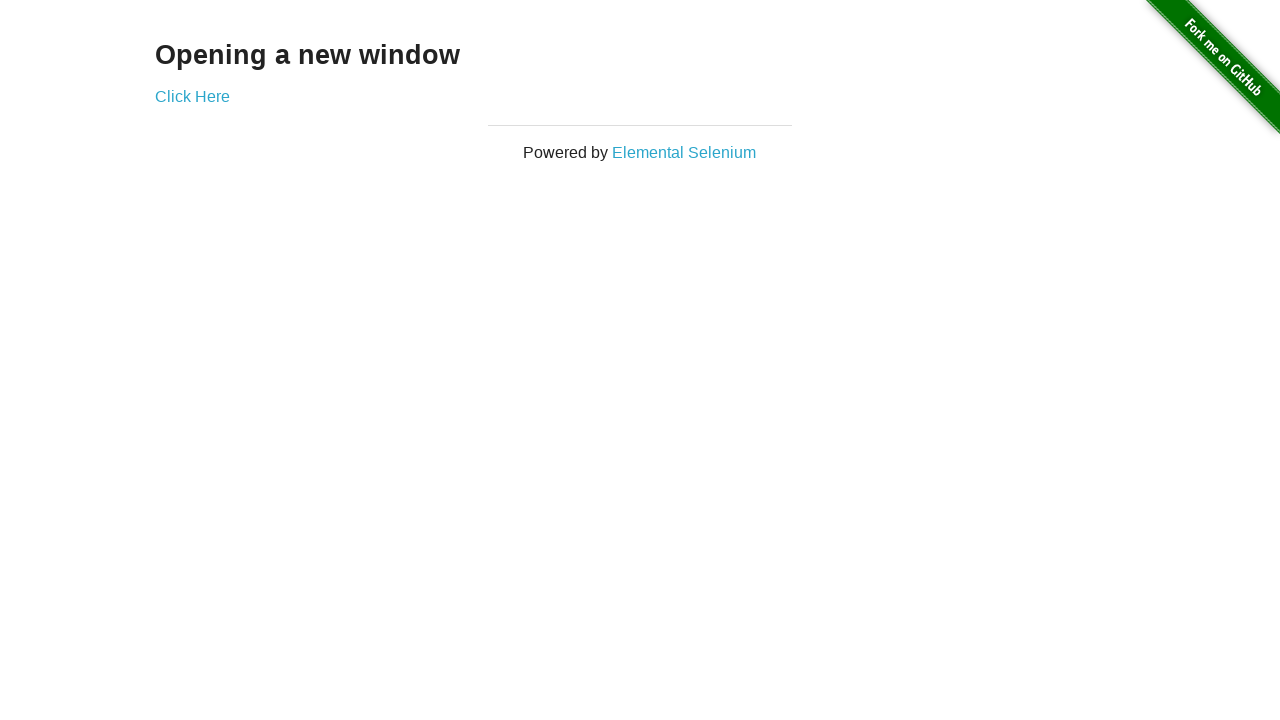

Clicked 'Click Here' link to open new window at (192, 96) on xpath=//a[normalize-space()='Click Here']
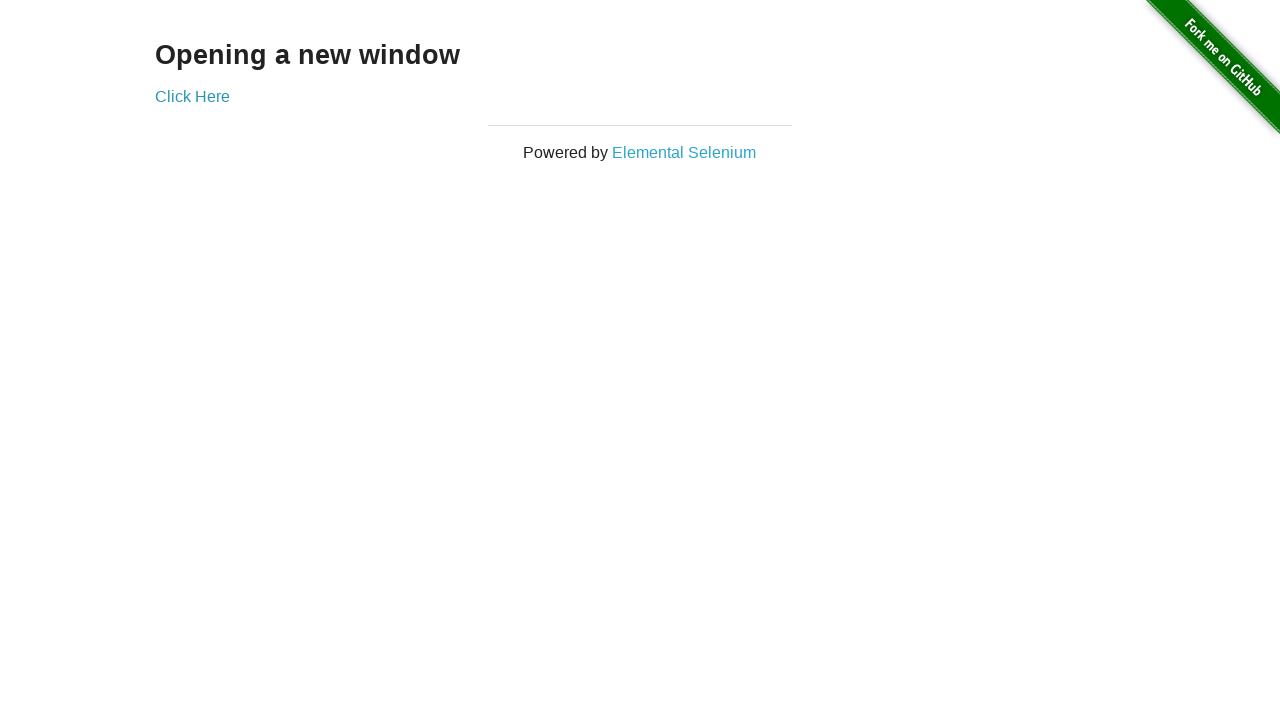

Waited for new window to open
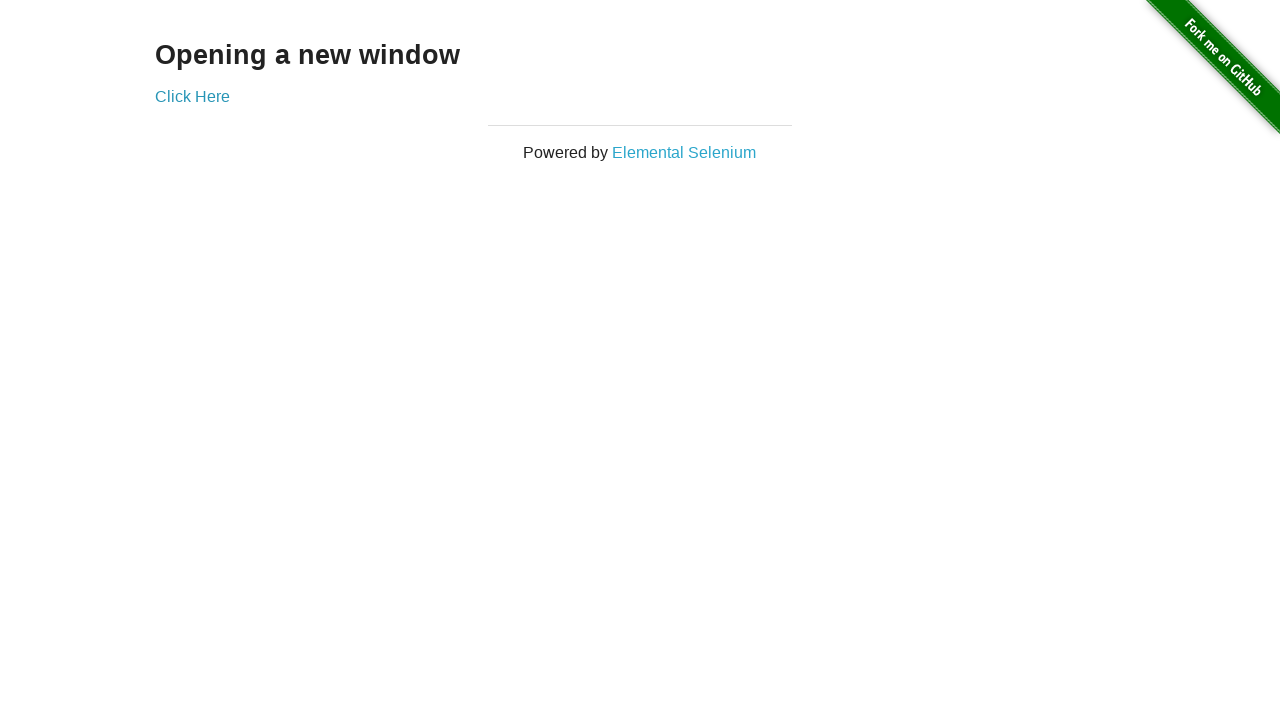

Retrieved all open page contexts
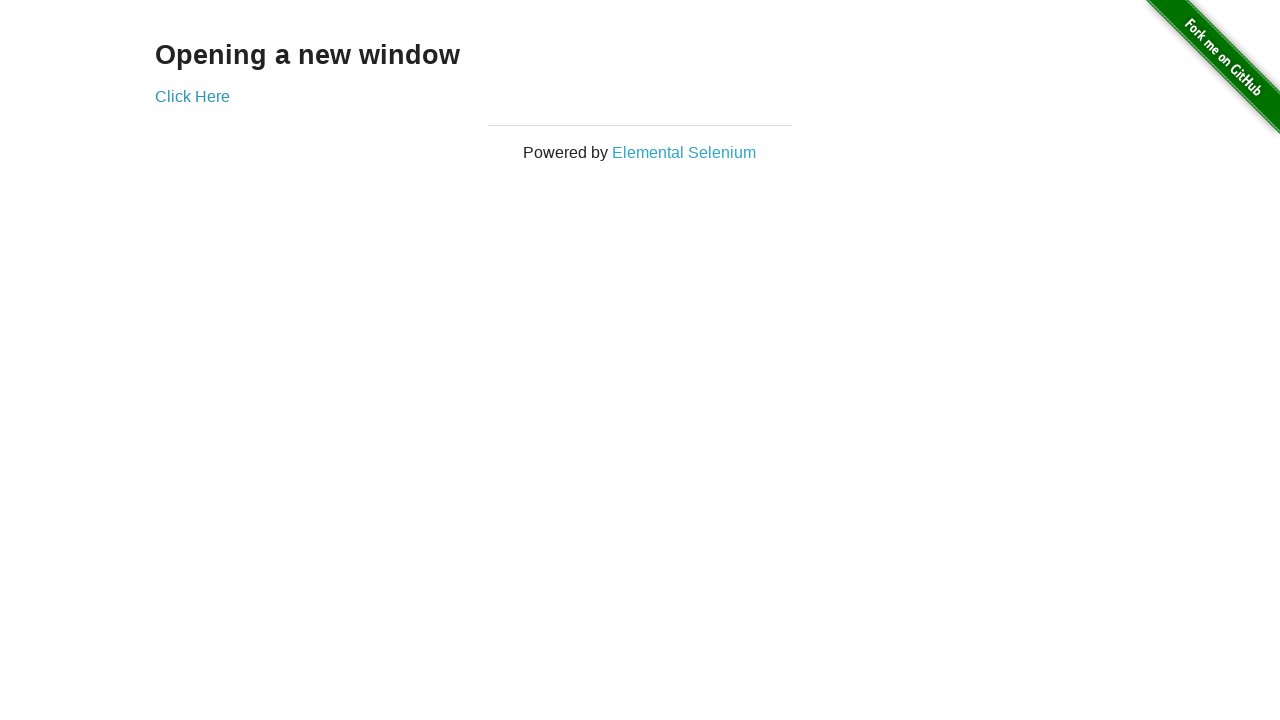

Switched to child window
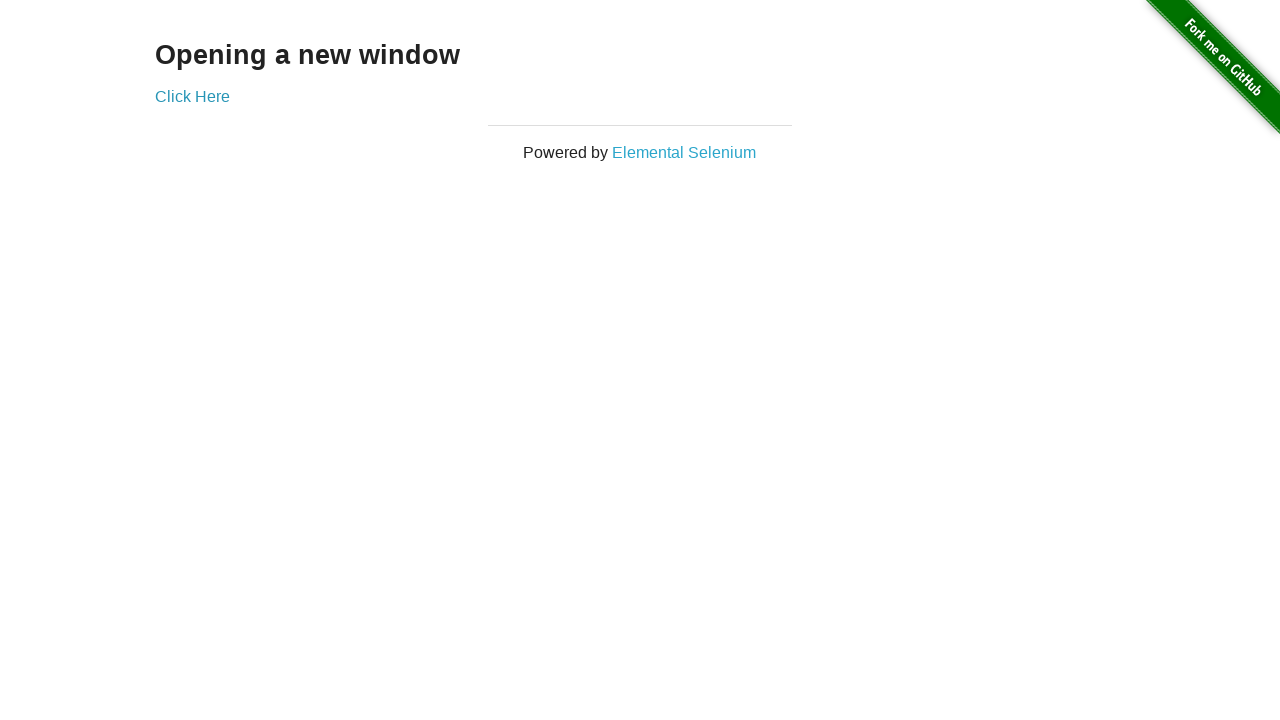

Retrieved child window title: New Window
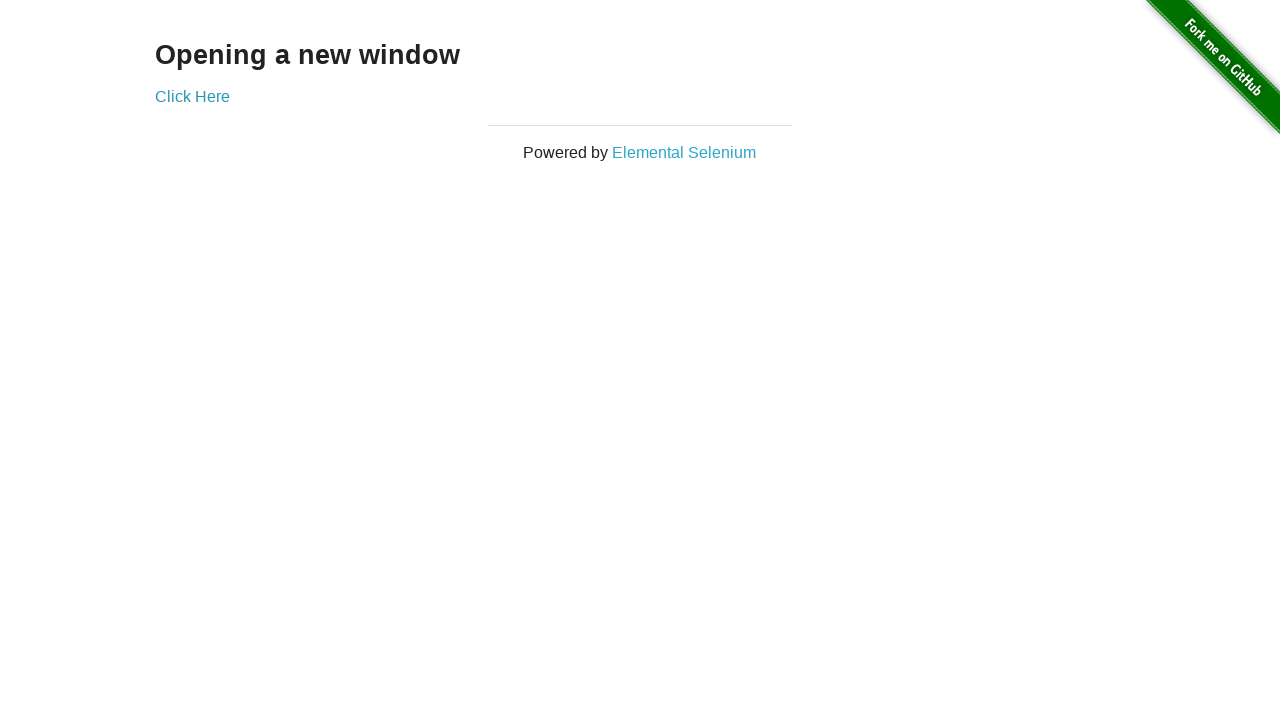

Closed child window
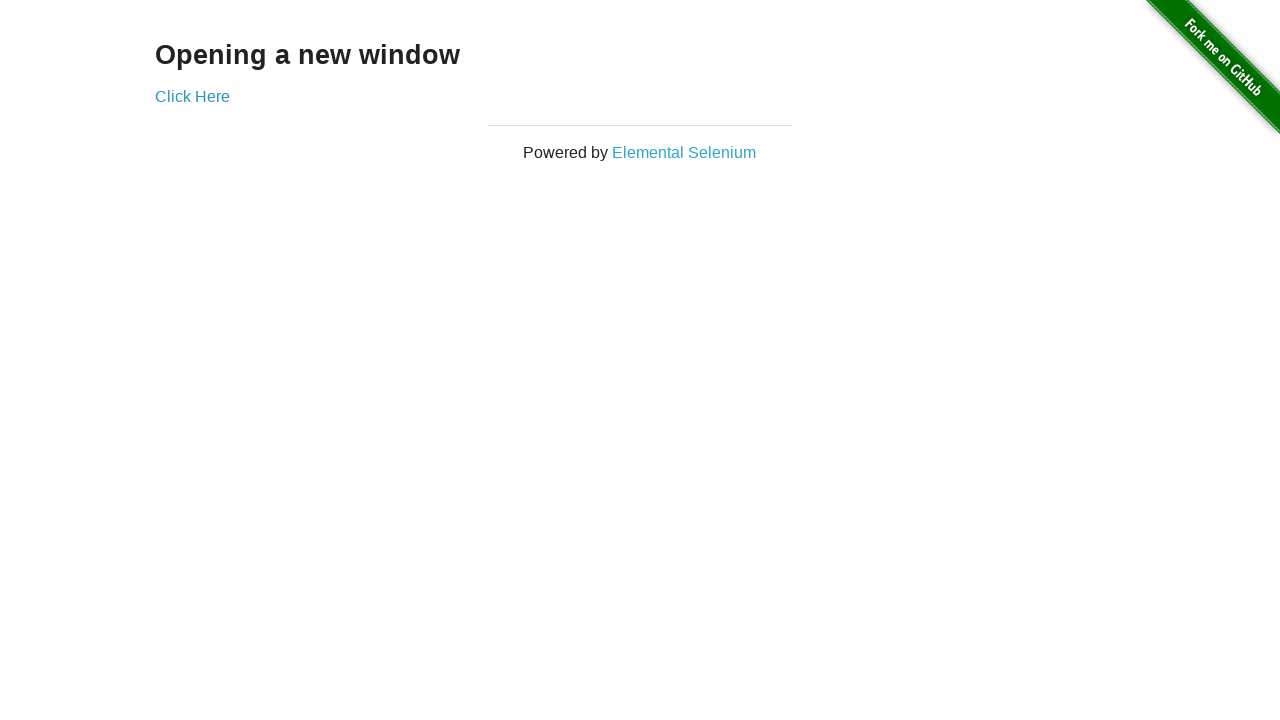

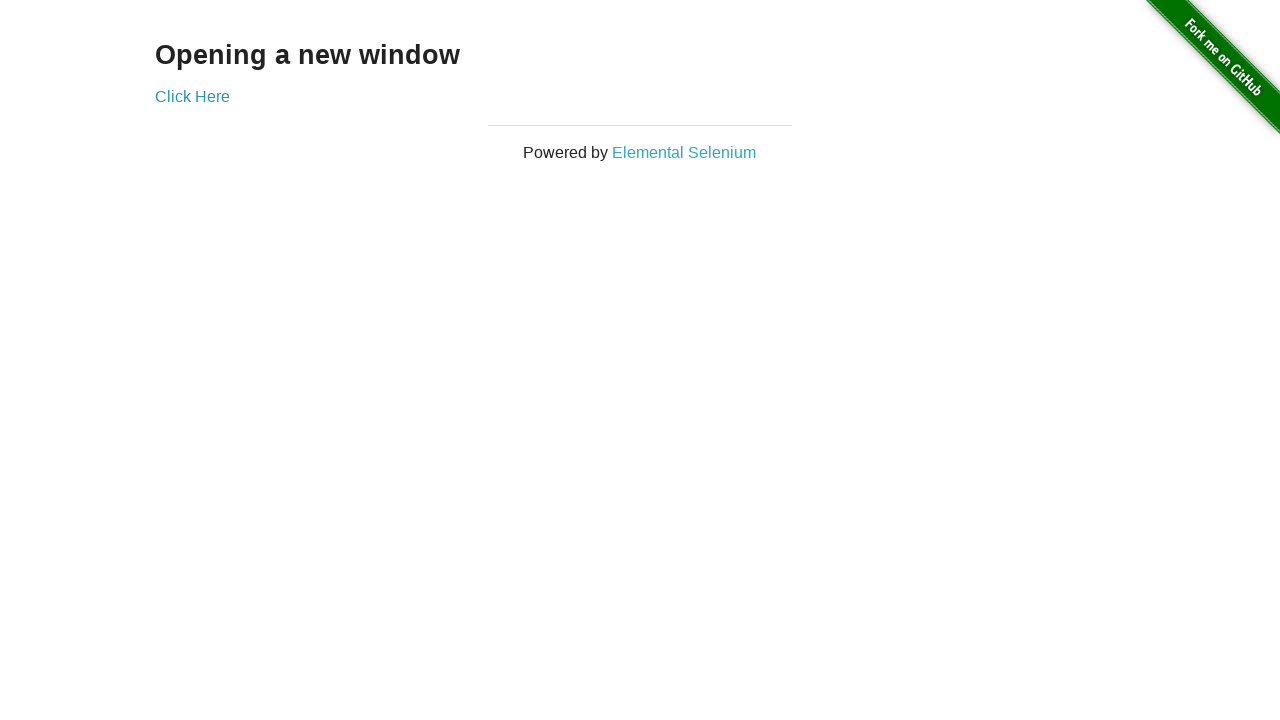